Navigates to omayo blog page and performs a mouse click at specific coordinates using Robot class

Starting URL: http://omayo.blogspot.com/

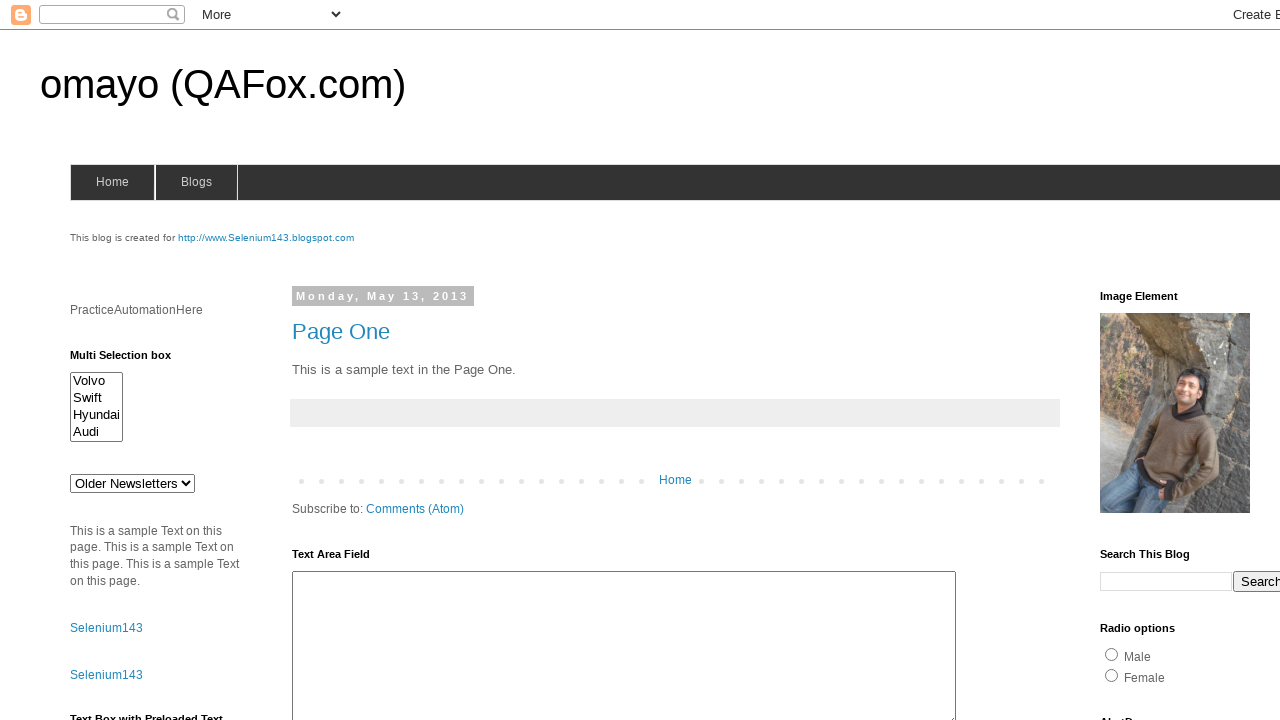

Navigated to omayo blog page
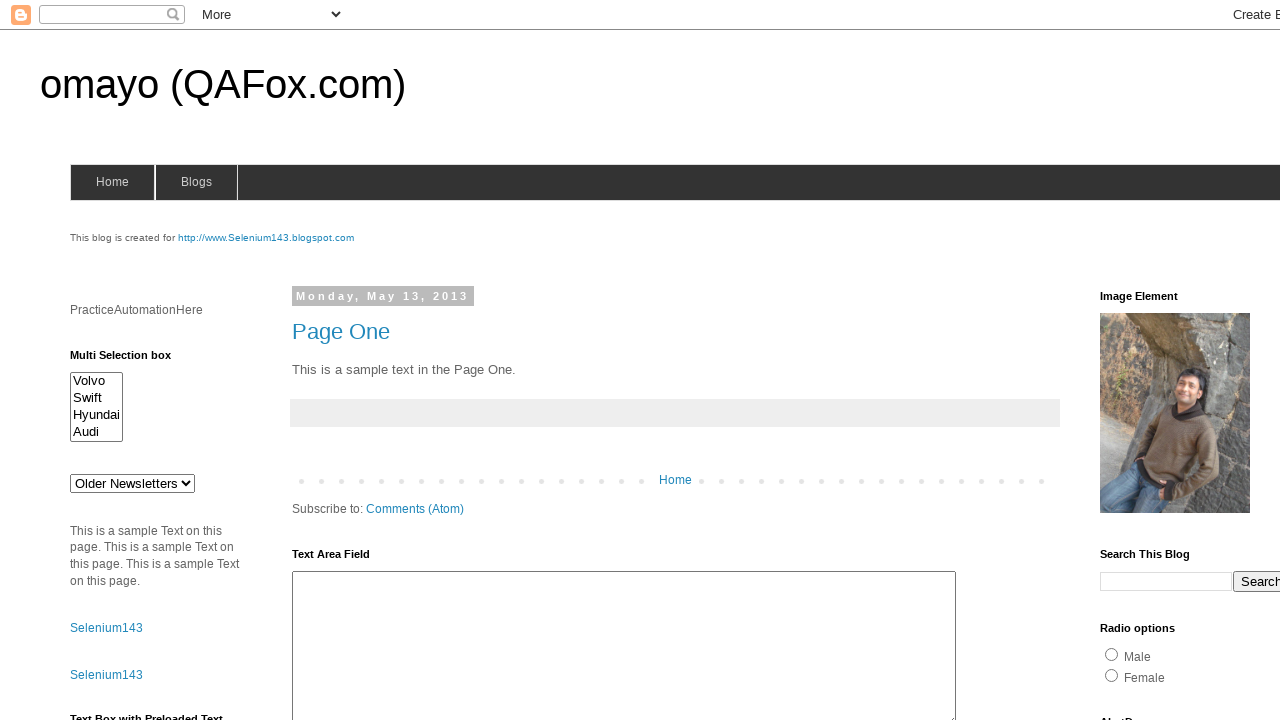

Performed mouse click at coordinates (259, 359) at (259, 359)
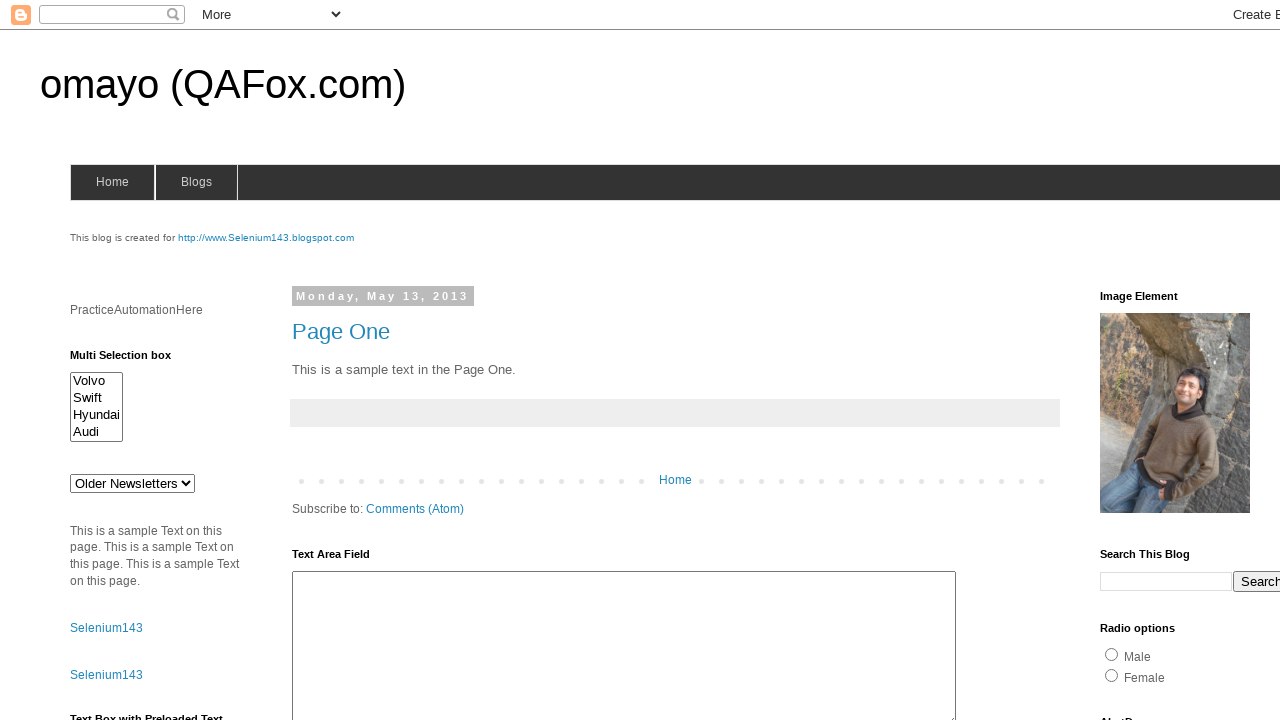

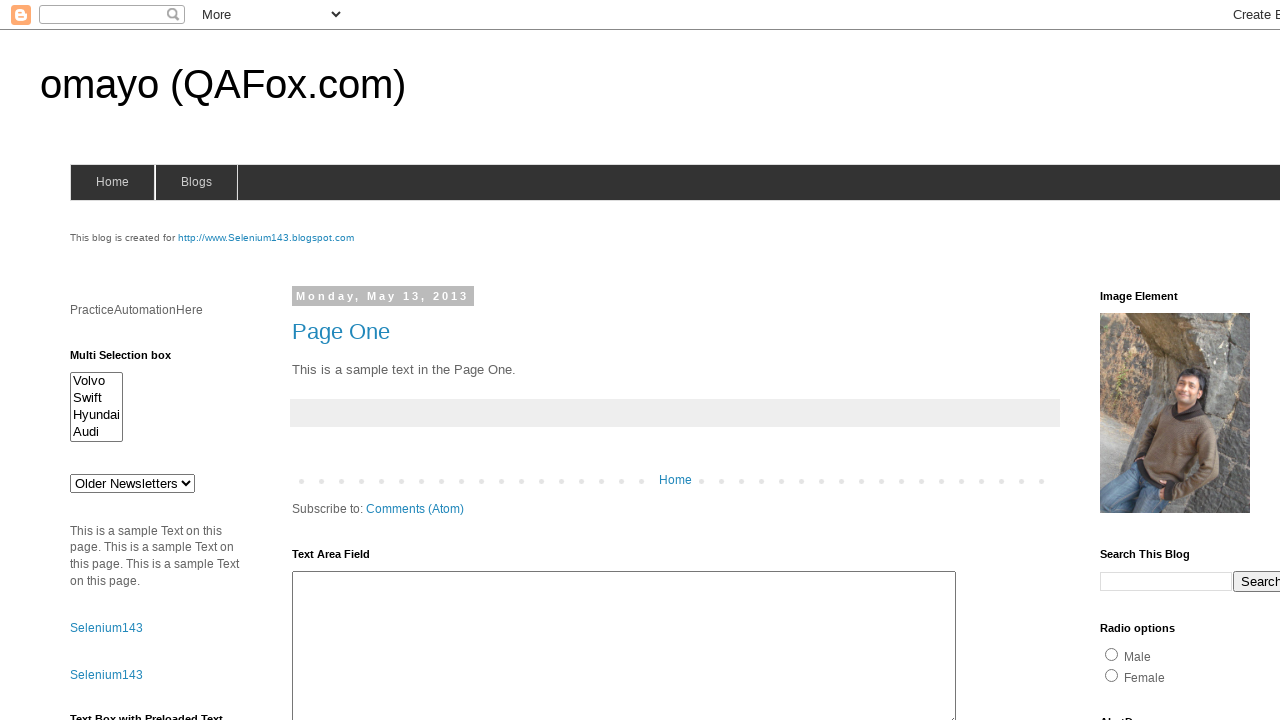